Tests that edits are saved when the input field loses focus (blur)

Starting URL: https://demo.playwright.dev/todomvc

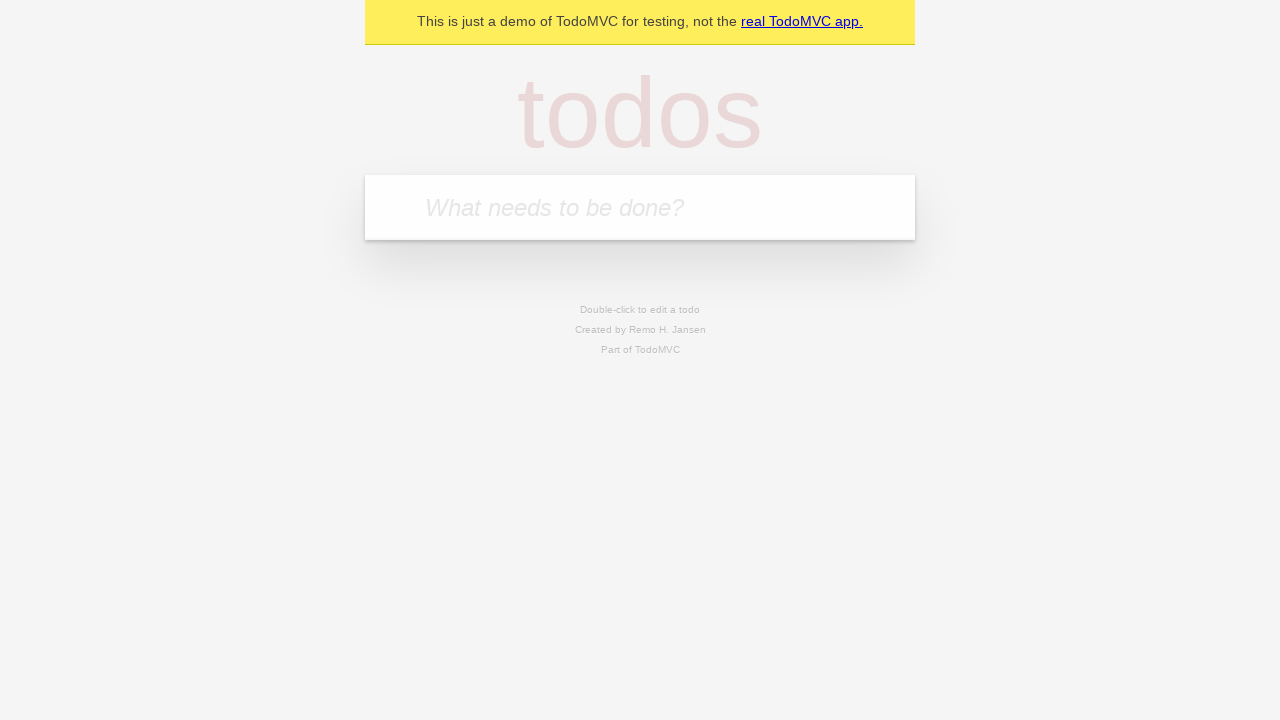

Filled first todo input with 'buy some cheese' on internal:attr=[placeholder="What needs to be done?"i]
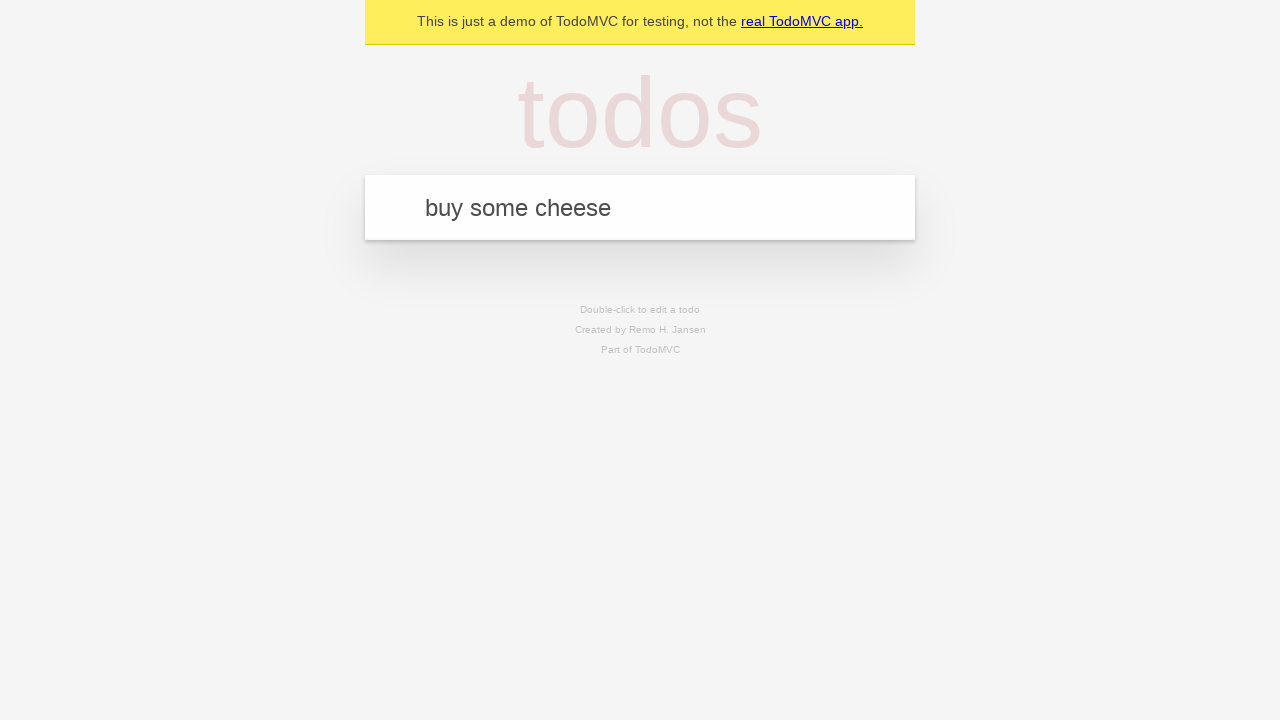

Pressed Enter to create first todo on internal:attr=[placeholder="What needs to be done?"i]
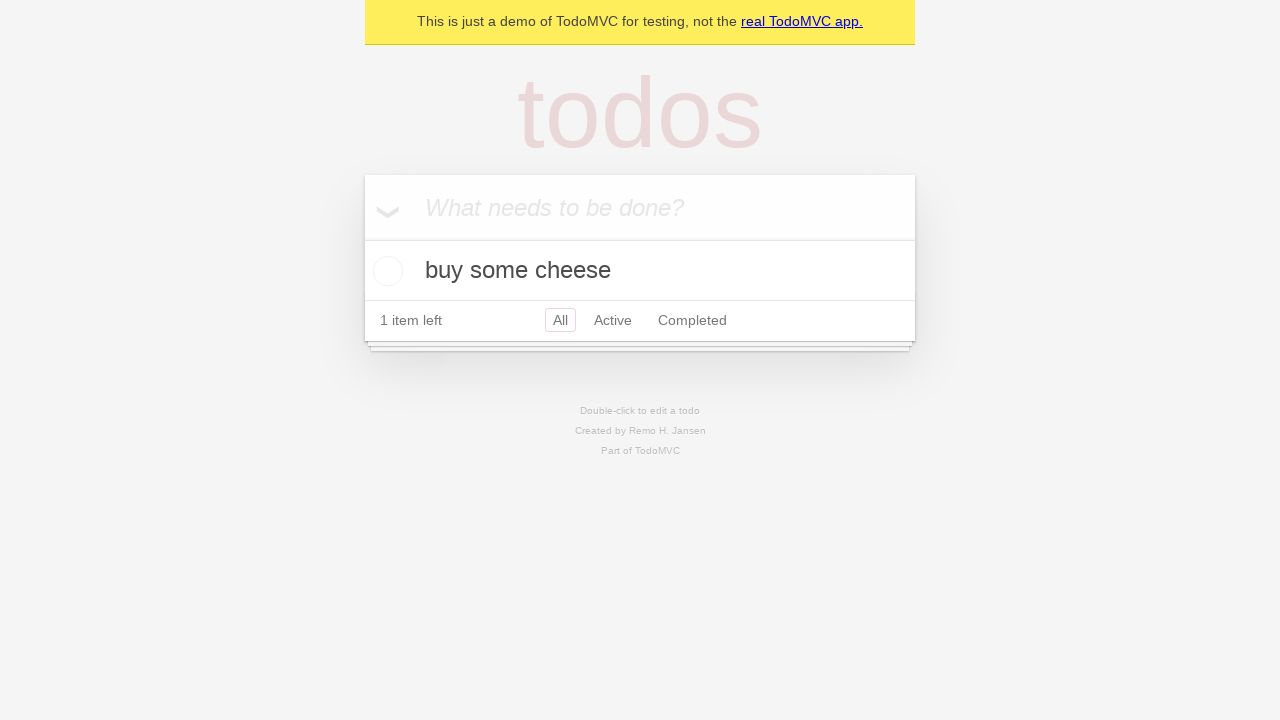

Filled second todo input with 'feed the cat' on internal:attr=[placeholder="What needs to be done?"i]
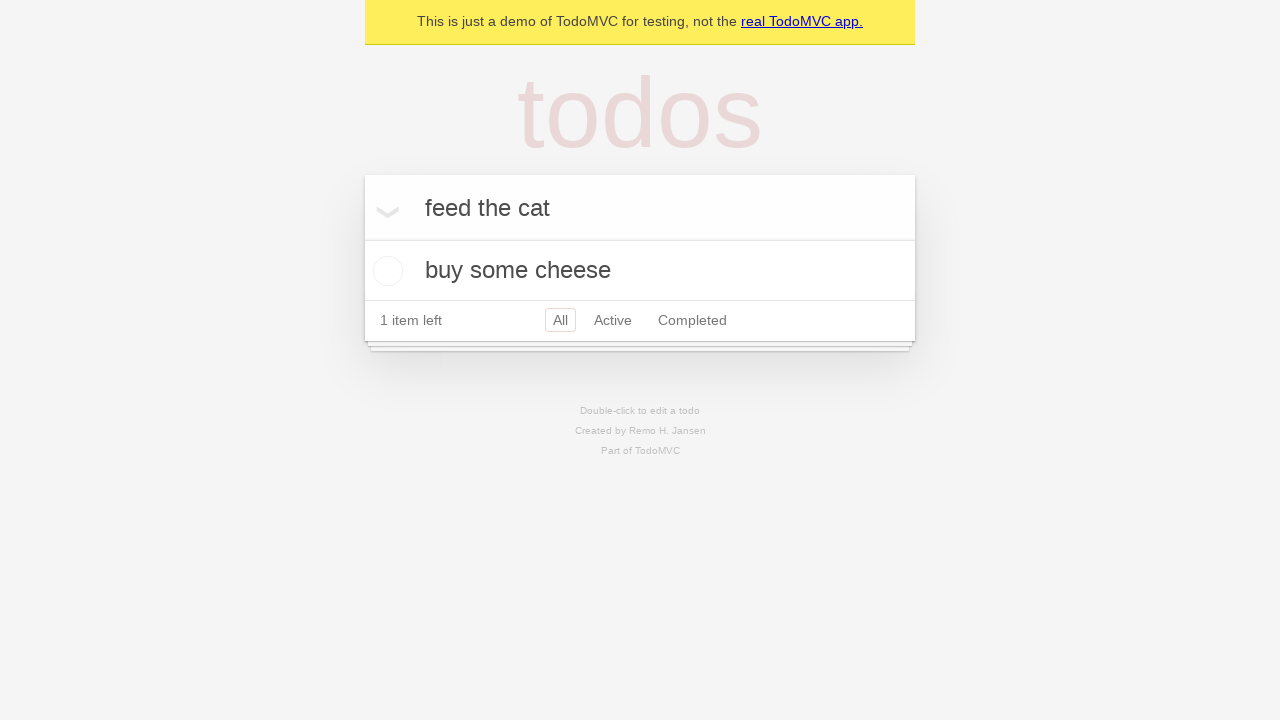

Pressed Enter to create second todo on internal:attr=[placeholder="What needs to be done?"i]
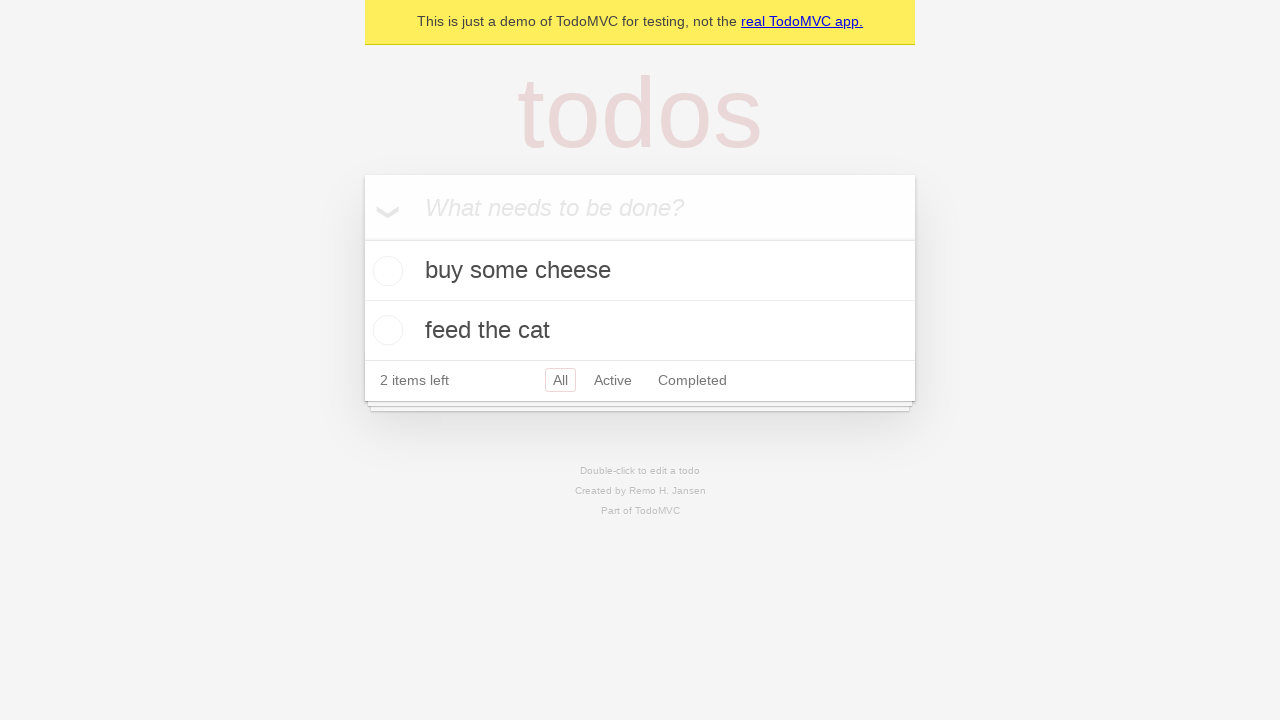

Filled third todo input with 'book a doctors appointment' on internal:attr=[placeholder="What needs to be done?"i]
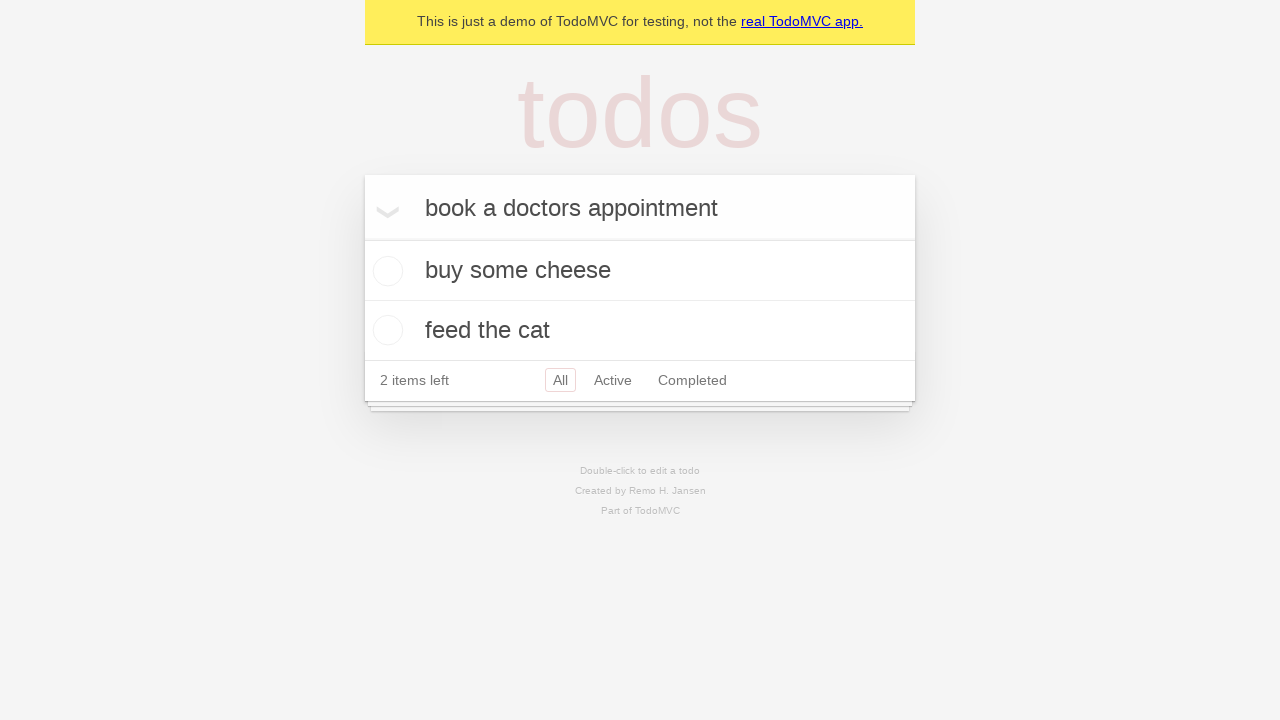

Pressed Enter to create third todo on internal:attr=[placeholder="What needs to be done?"i]
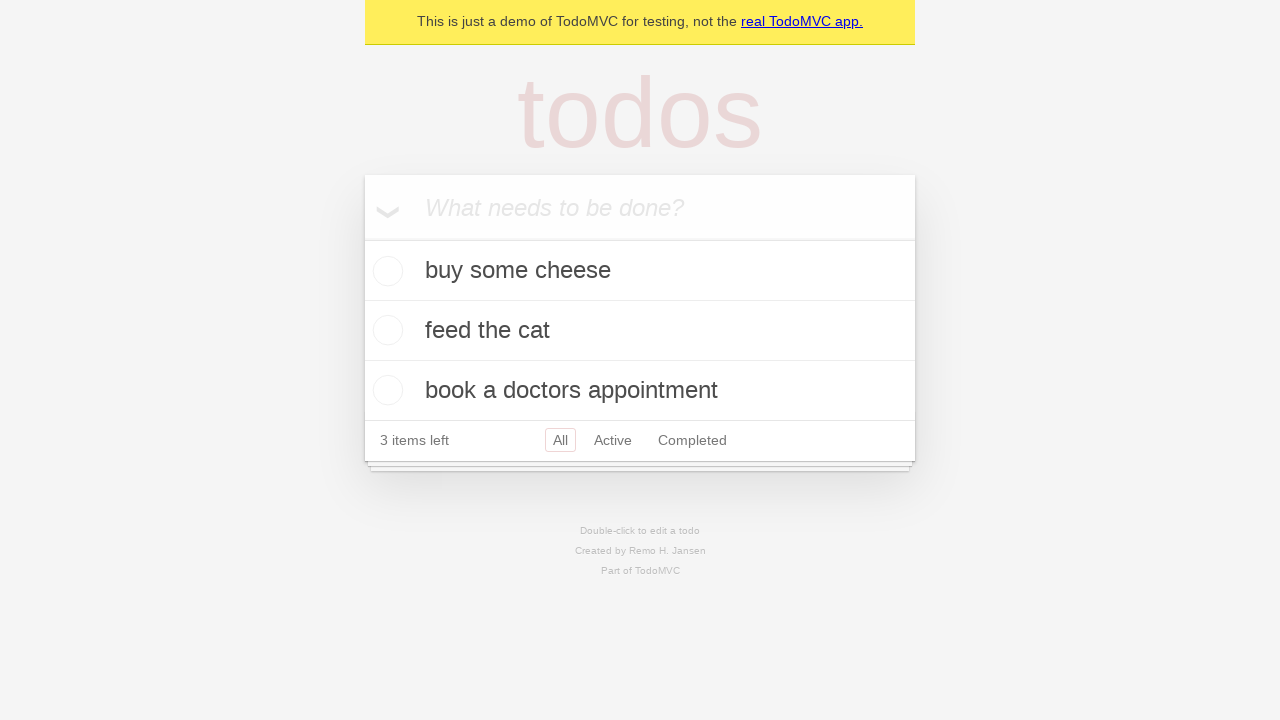

Double-clicked second todo to enter edit mode at (640, 331) on internal:testid=[data-testid="todo-item"s] >> nth=1
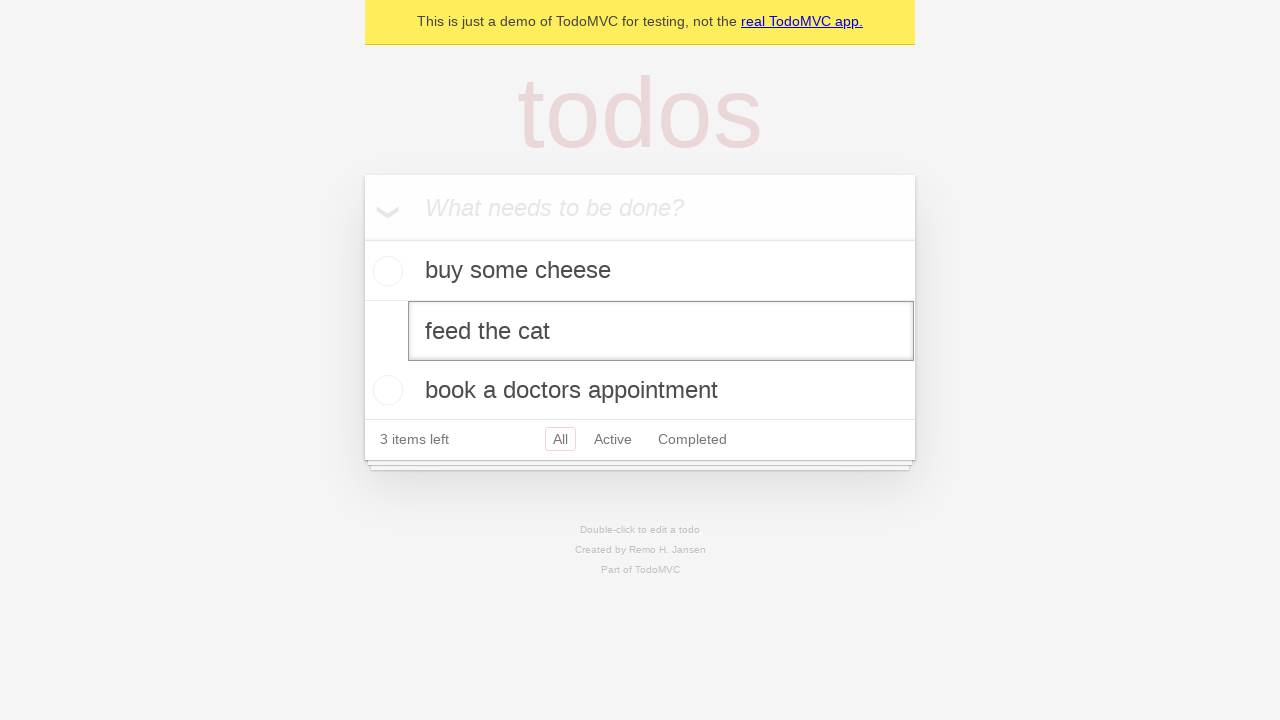

Filled edit textbox with 'buy some sausages' on internal:testid=[data-testid="todo-item"s] >> nth=1 >> internal:role=textbox[nam
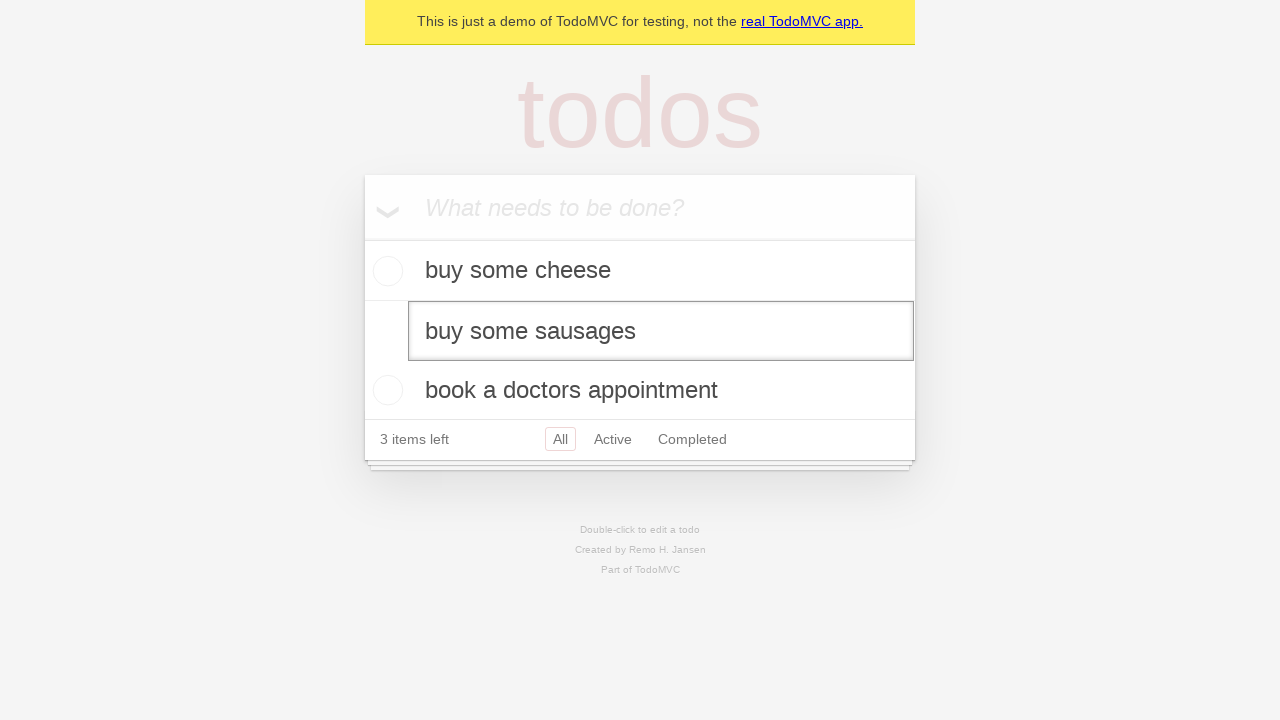

Dispatched blur event on edit textbox to save changes
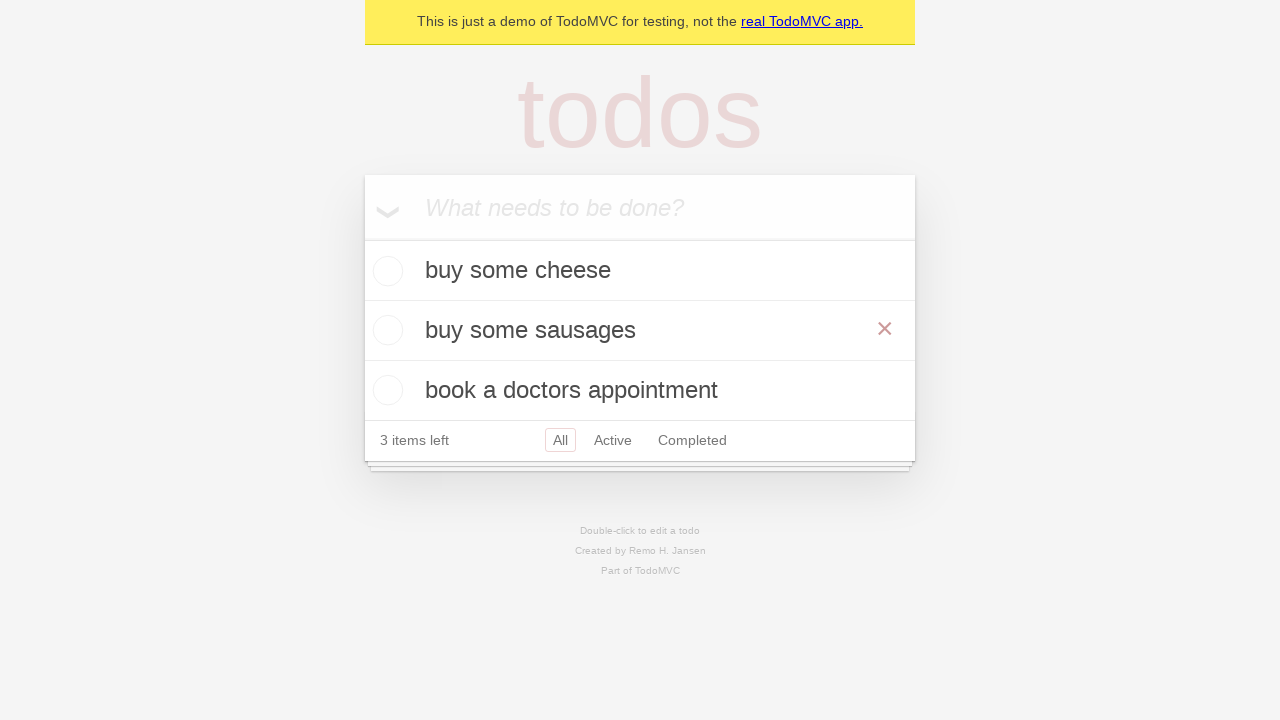

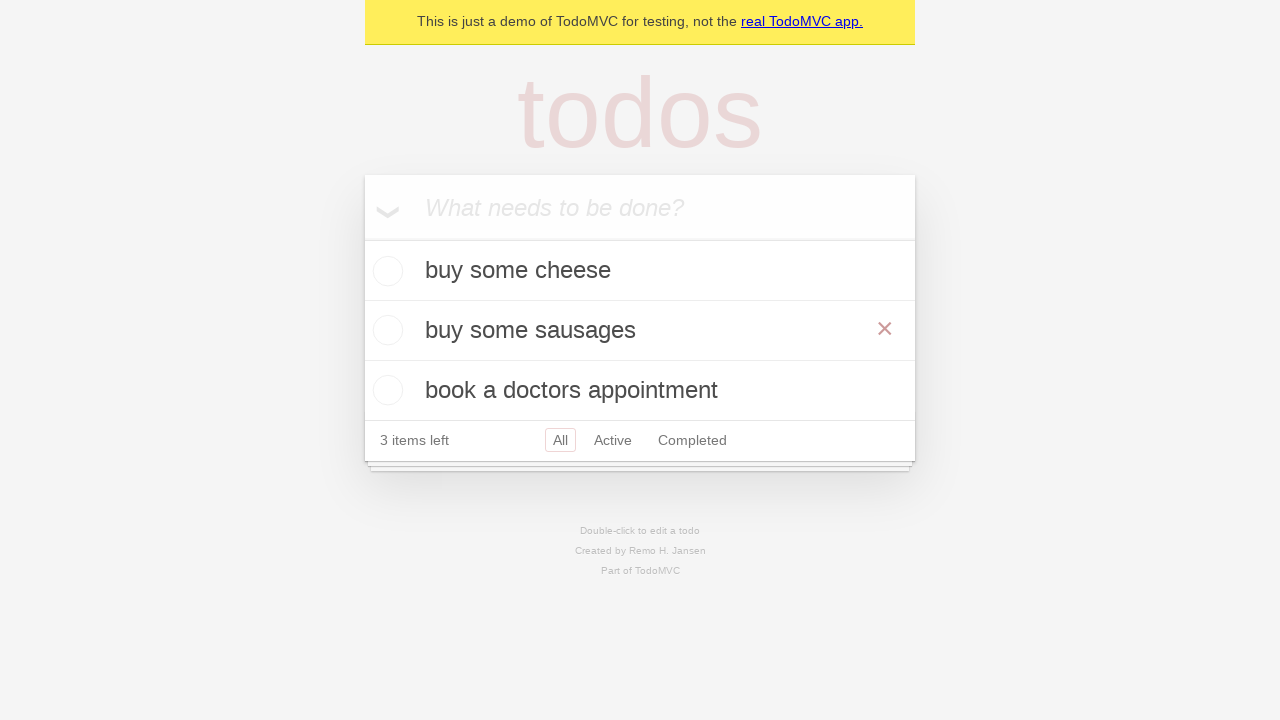